Navigates to a download page and clicks on a link to download a test.txt file

Starting URL: https://the-internet.herokuapp.com/download

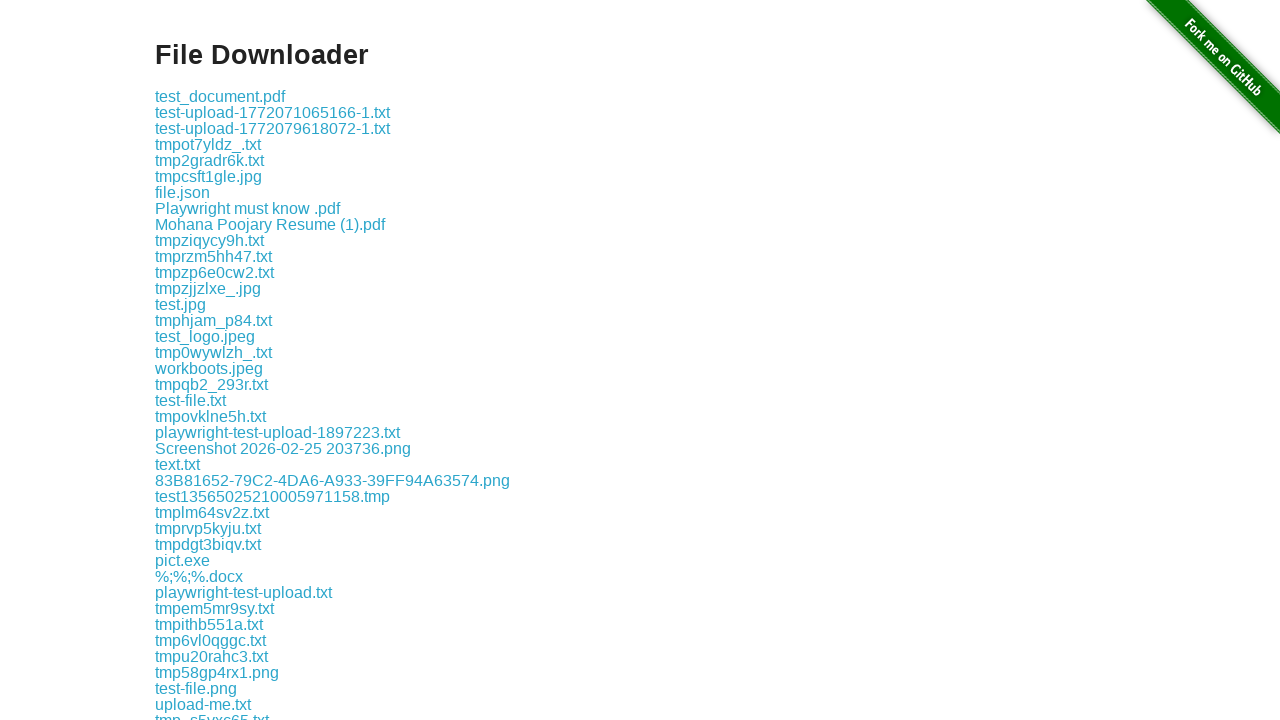

Navigated to download page
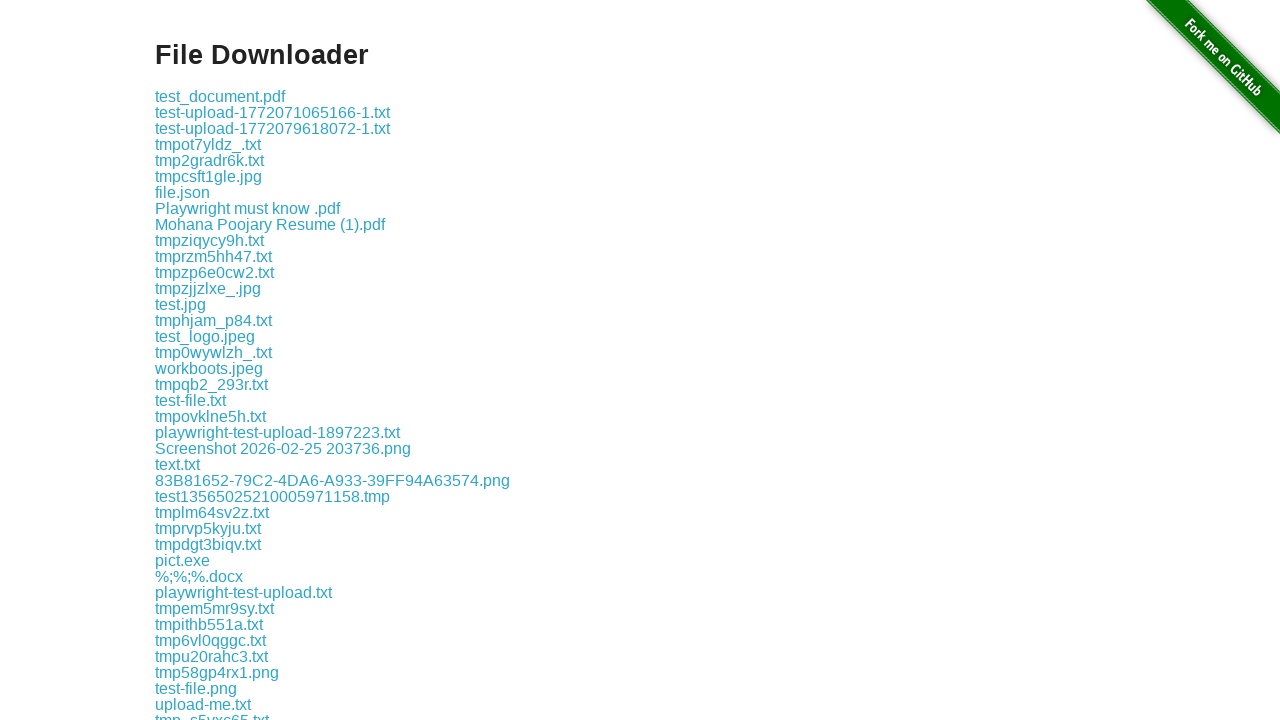

Clicked on test.txt download link at (178, 360) on a[href="download/test.txt"]
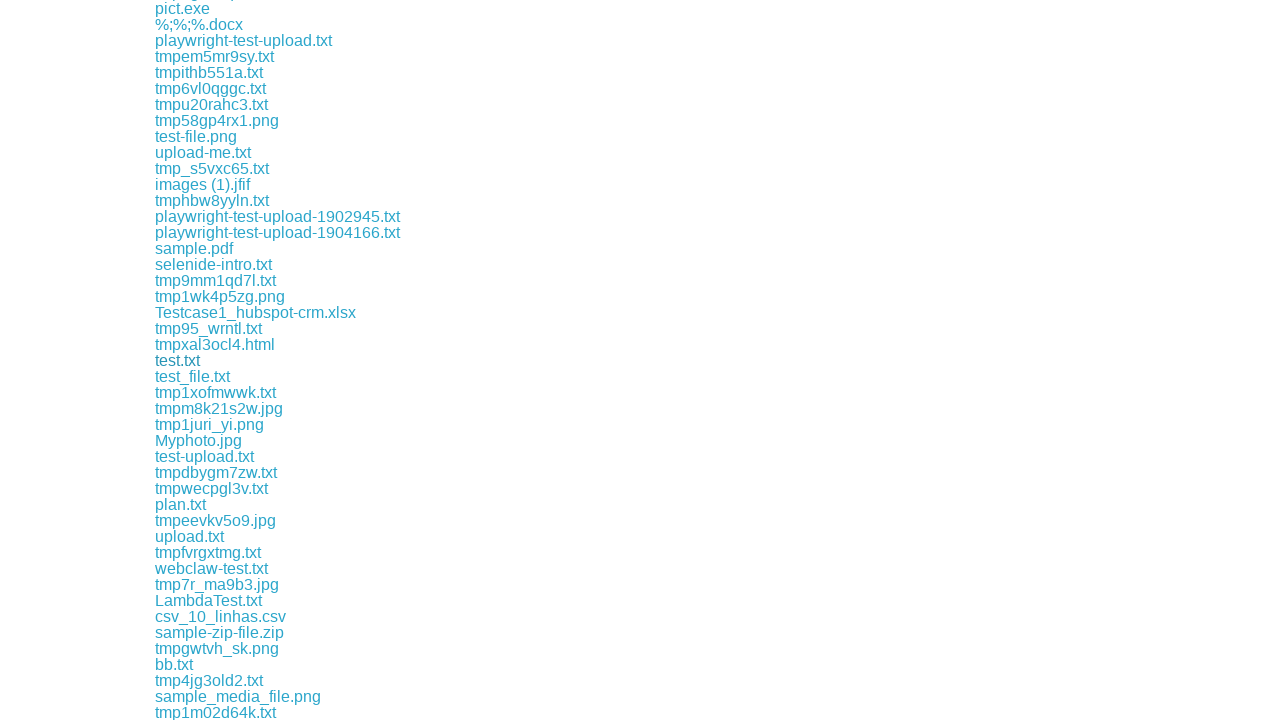

Waited 2 seconds for download to initiate
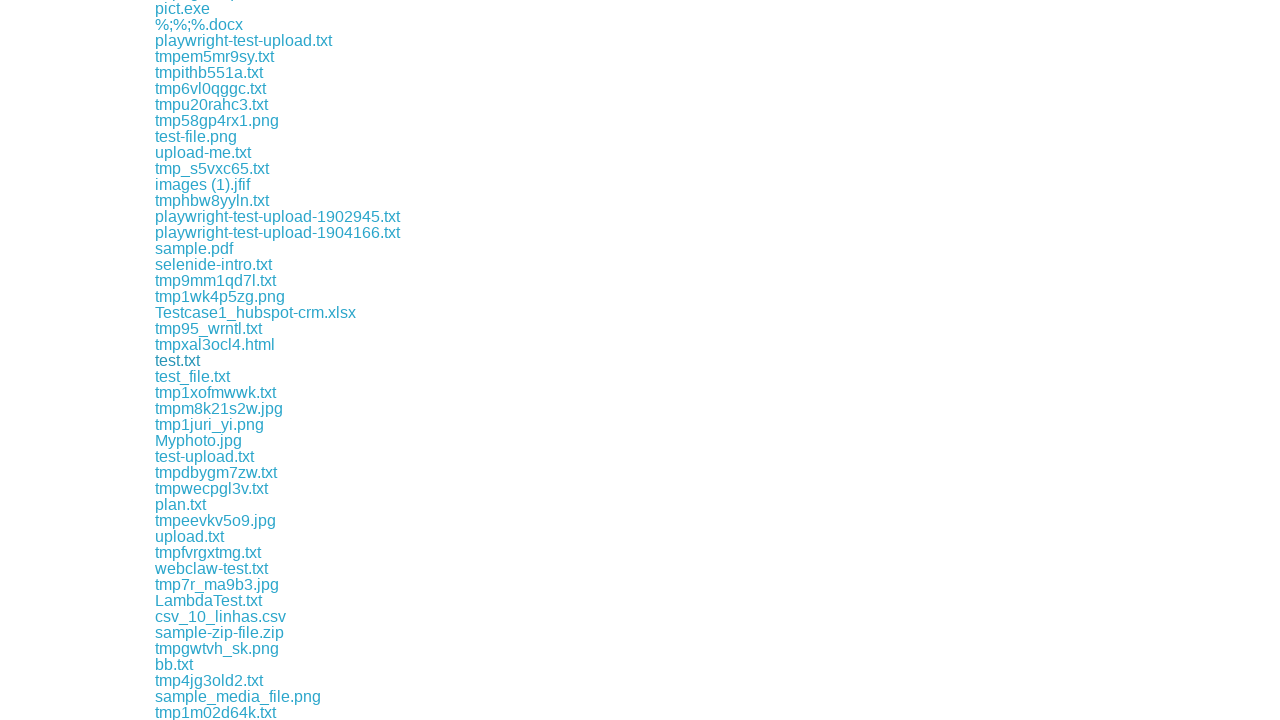

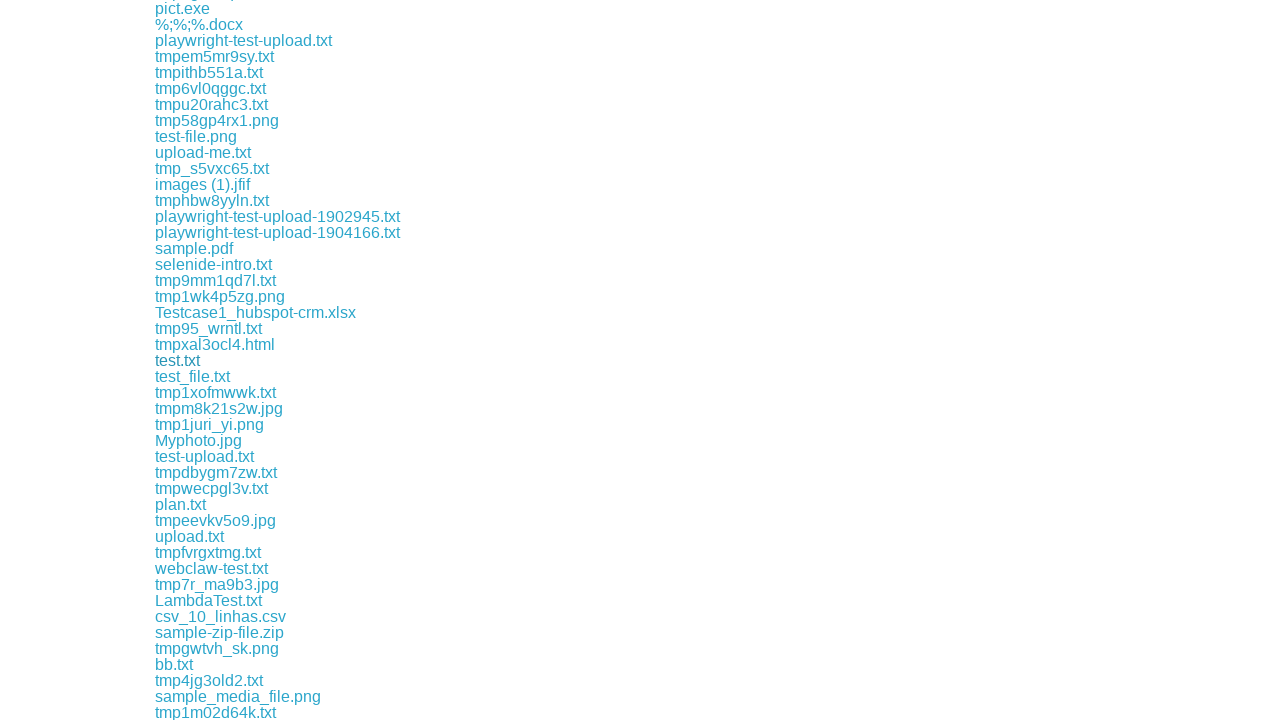